Navigates to the Rahul Shetty Academy Selenium Practice page and loads it with maximized window

Starting URL: https://rahulshettyacademy.com/seleniumPractise/#/

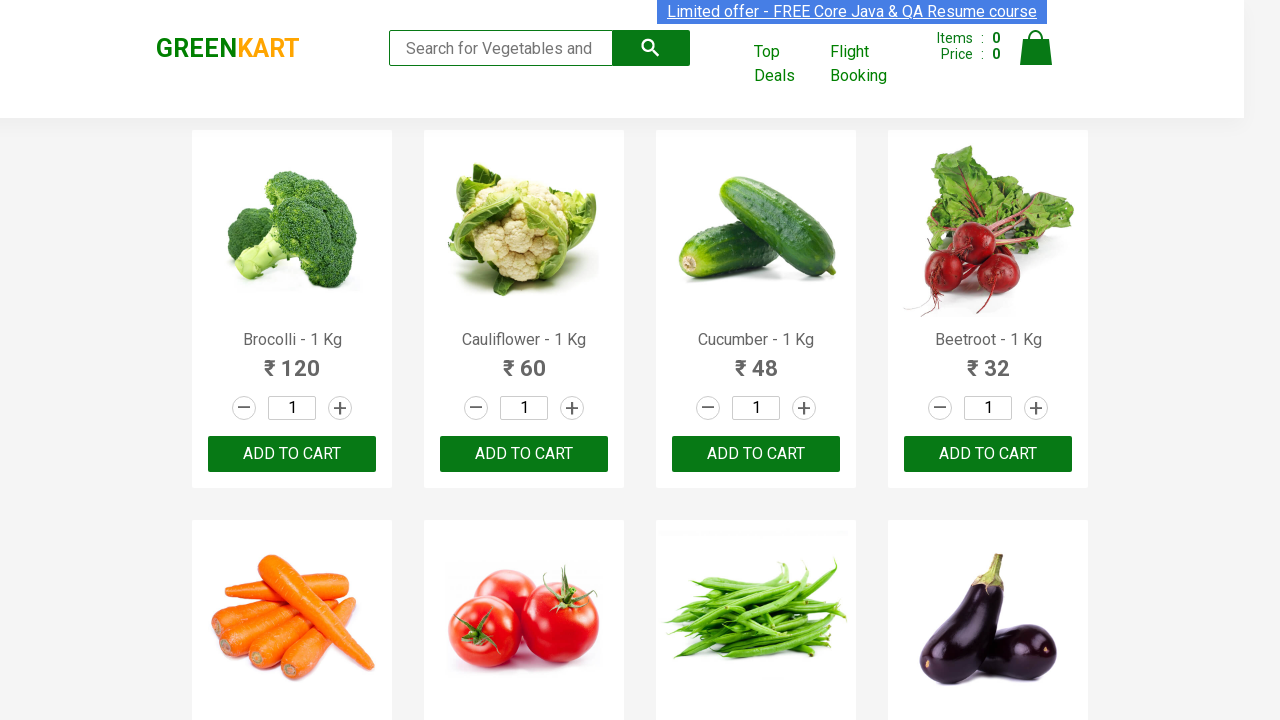

Navigated to Rahul Shetty Academy Selenium Practice page and waited for DOM to load
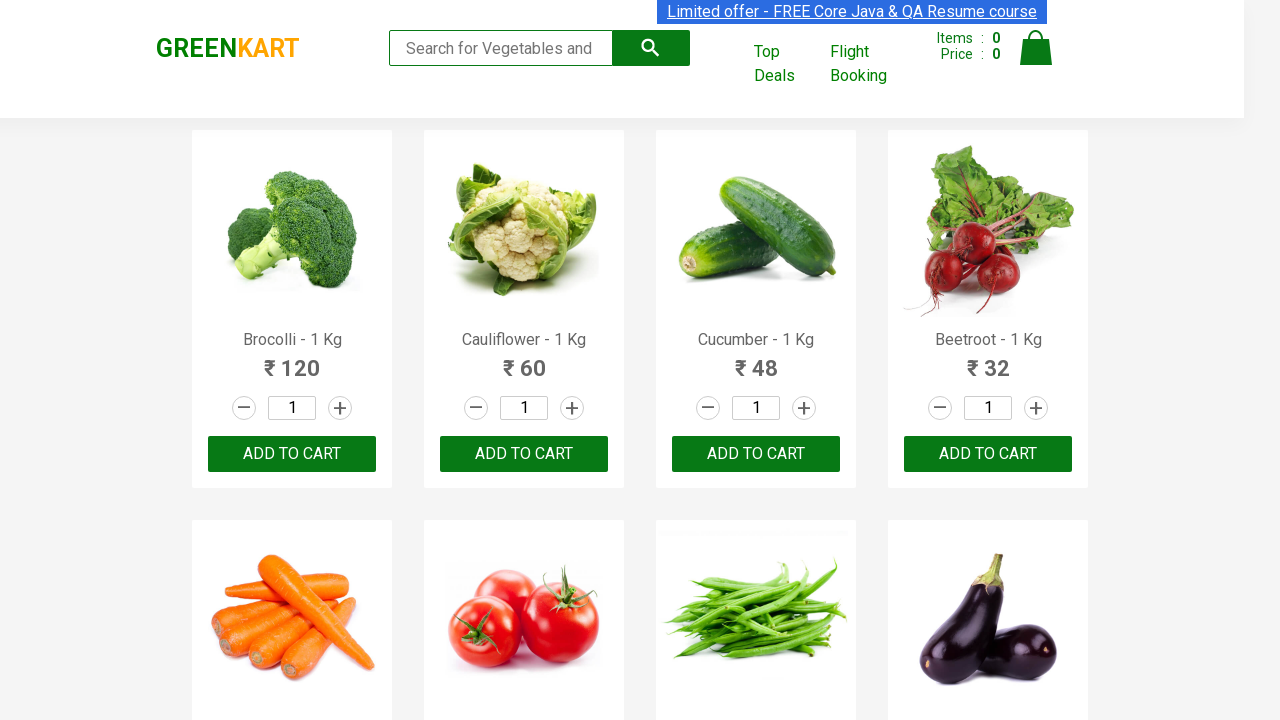

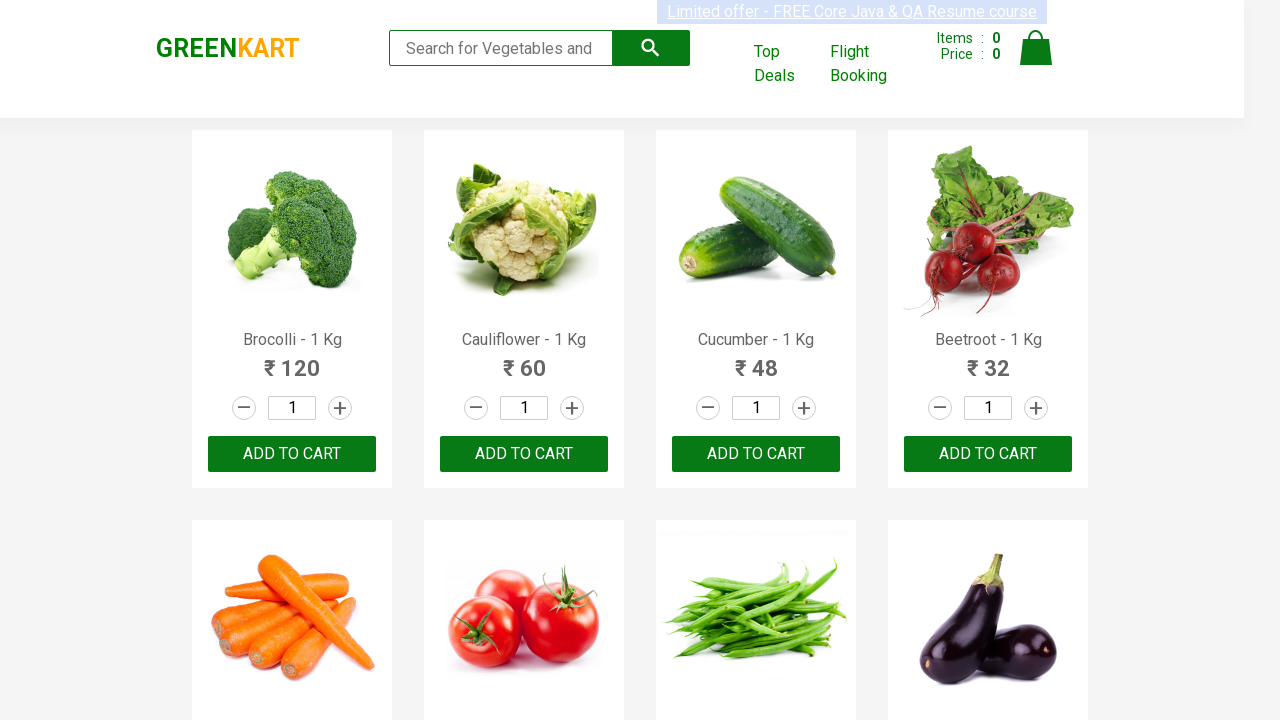